Tests a sample todo application by clicking on existing todo items, adding a new item to the list, and verifying the new item appears correctly.

Starting URL: https://lambdatest.github.io/sample-todo-app/

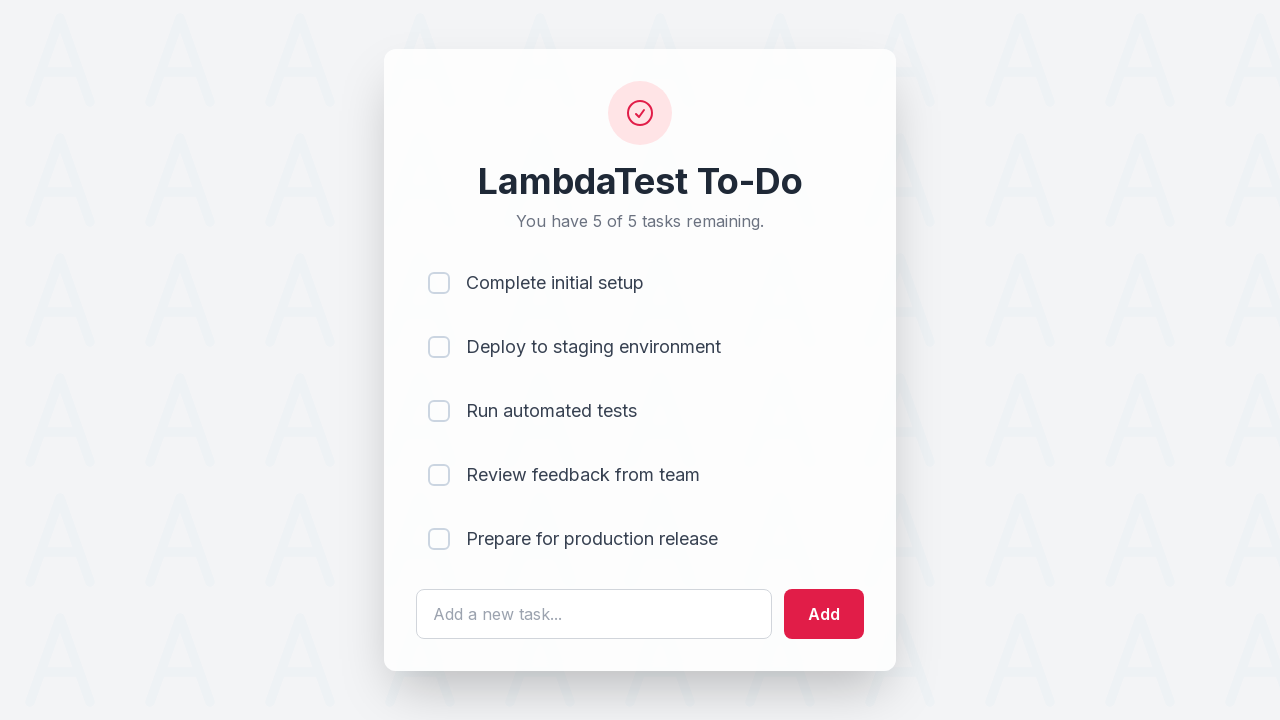

Clicked first todo item checkbox at (439, 283) on input[name='li1']
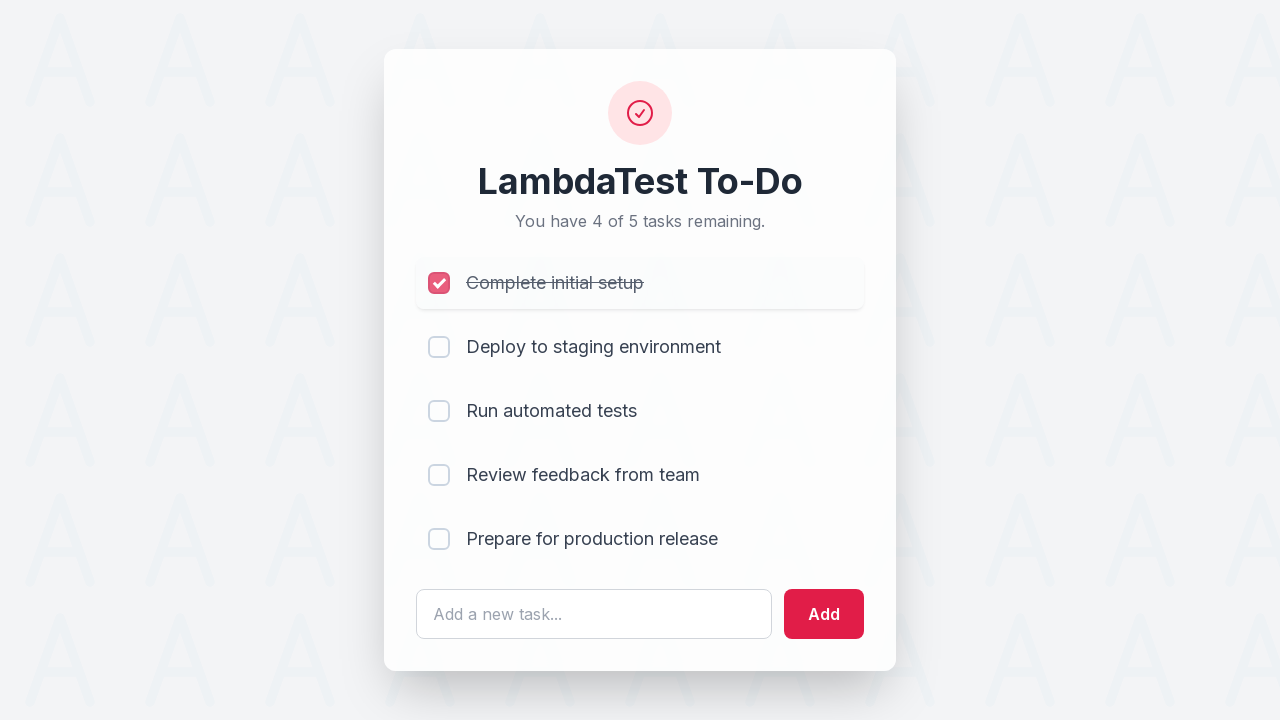

Clicked second todo item checkbox at (439, 347) on input[name='li2']
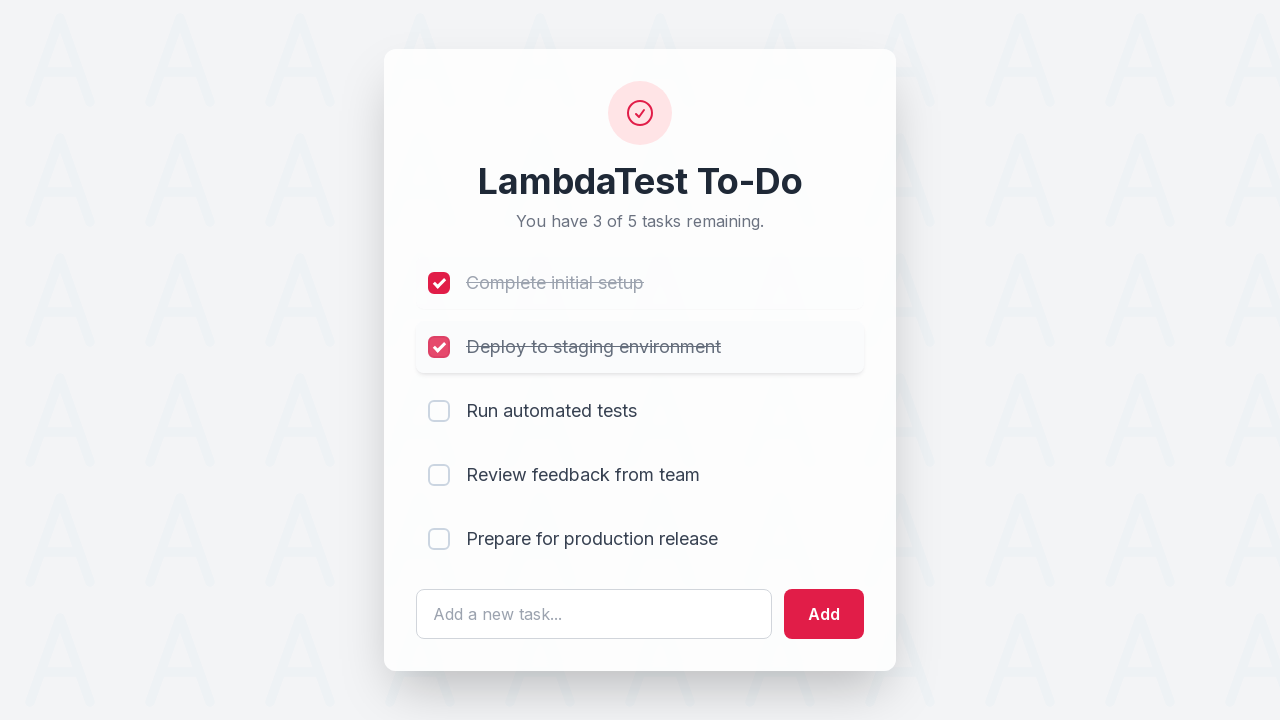

Cleared todo input field on #sampletodotext
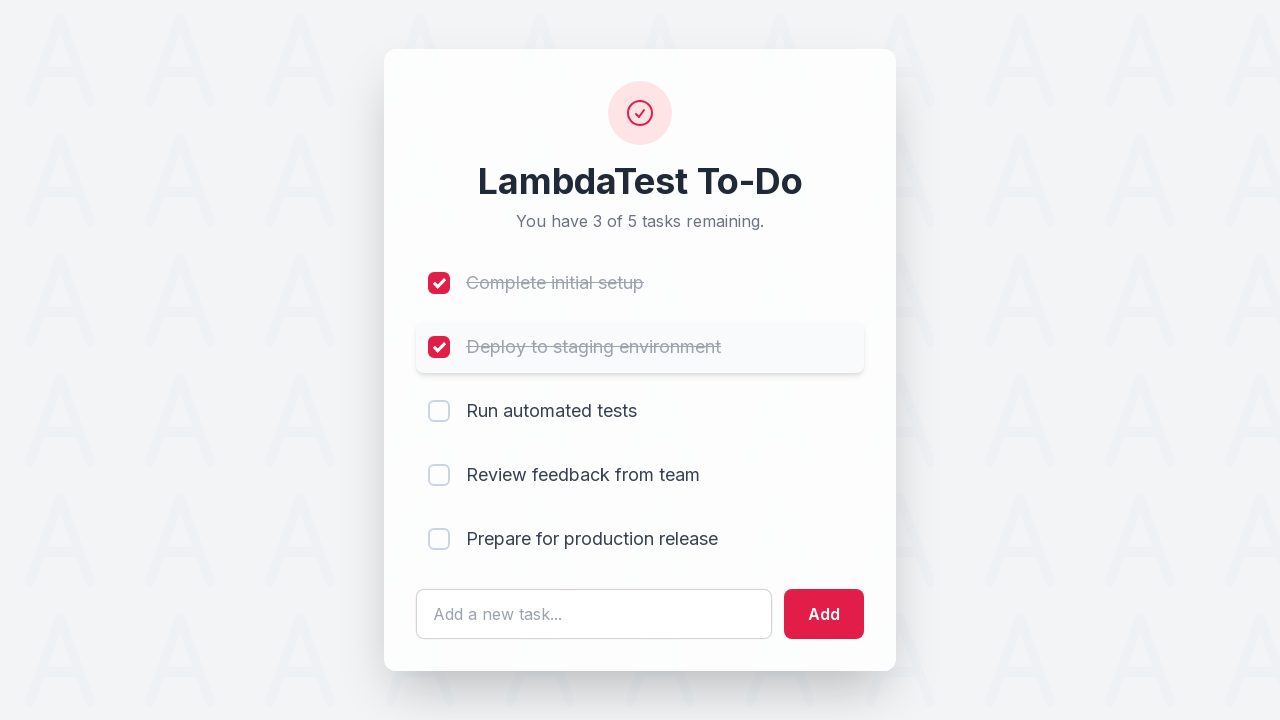

Entered new todo item text: 'Yey, Let's add it to list' on #sampletodotext
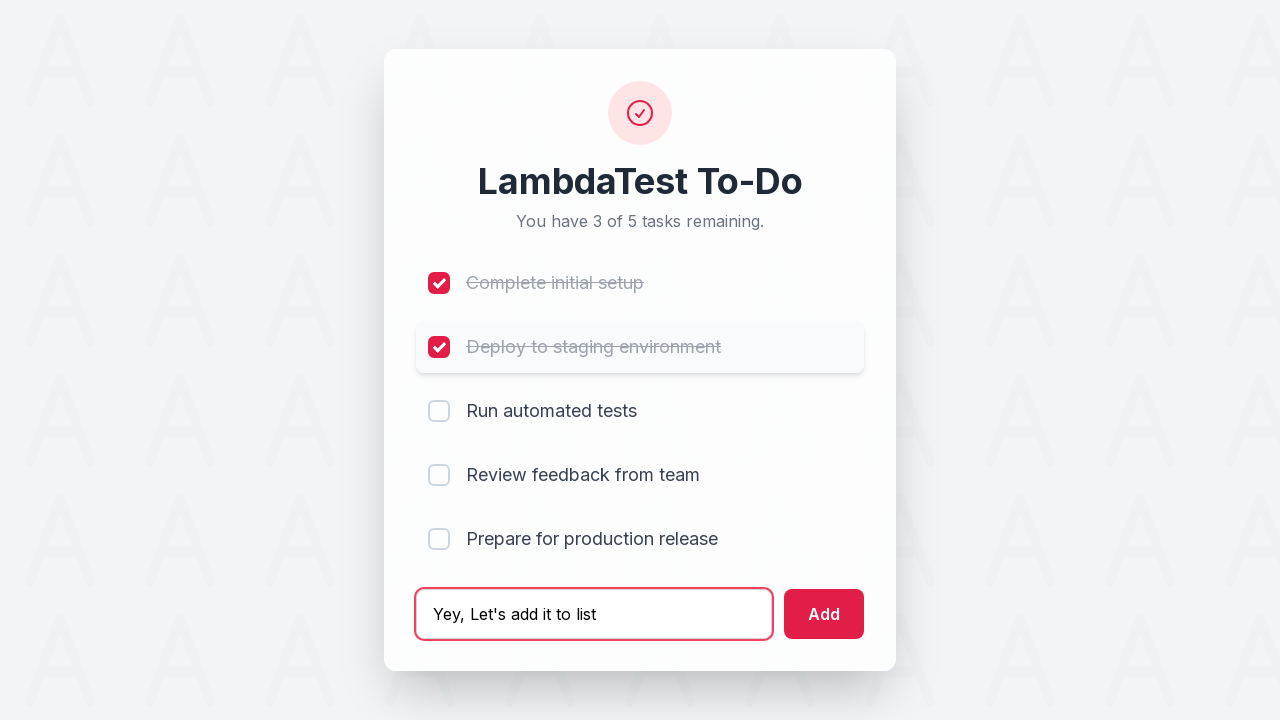

Clicked add button to create new todo item at (824, 614) on #addbutton
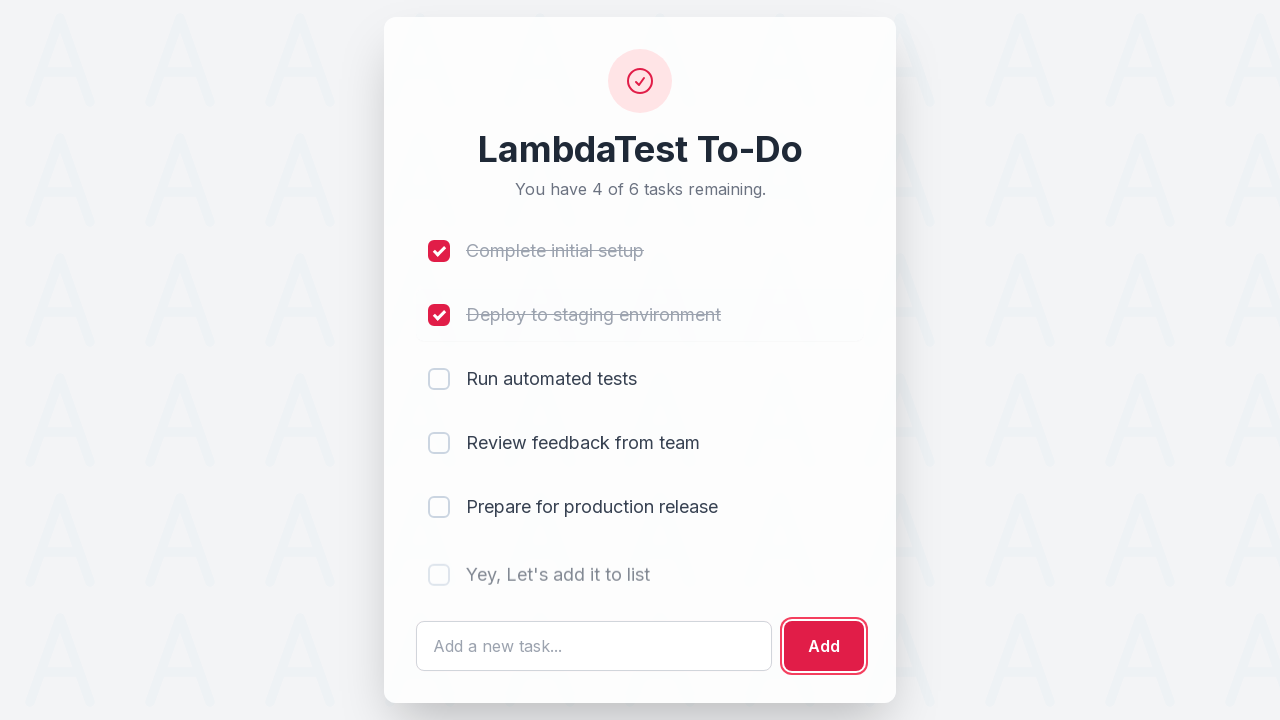

Retrieved text from newly added todo item
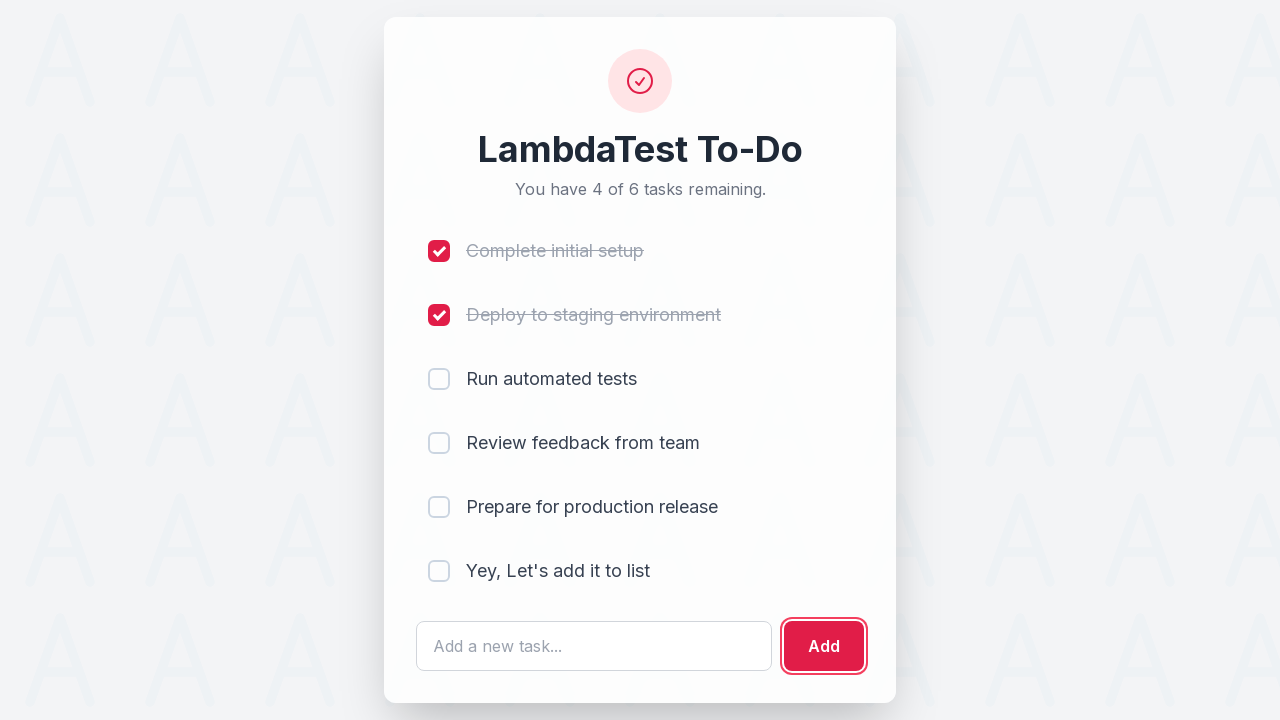

Verified new todo item text appears correctly in the list
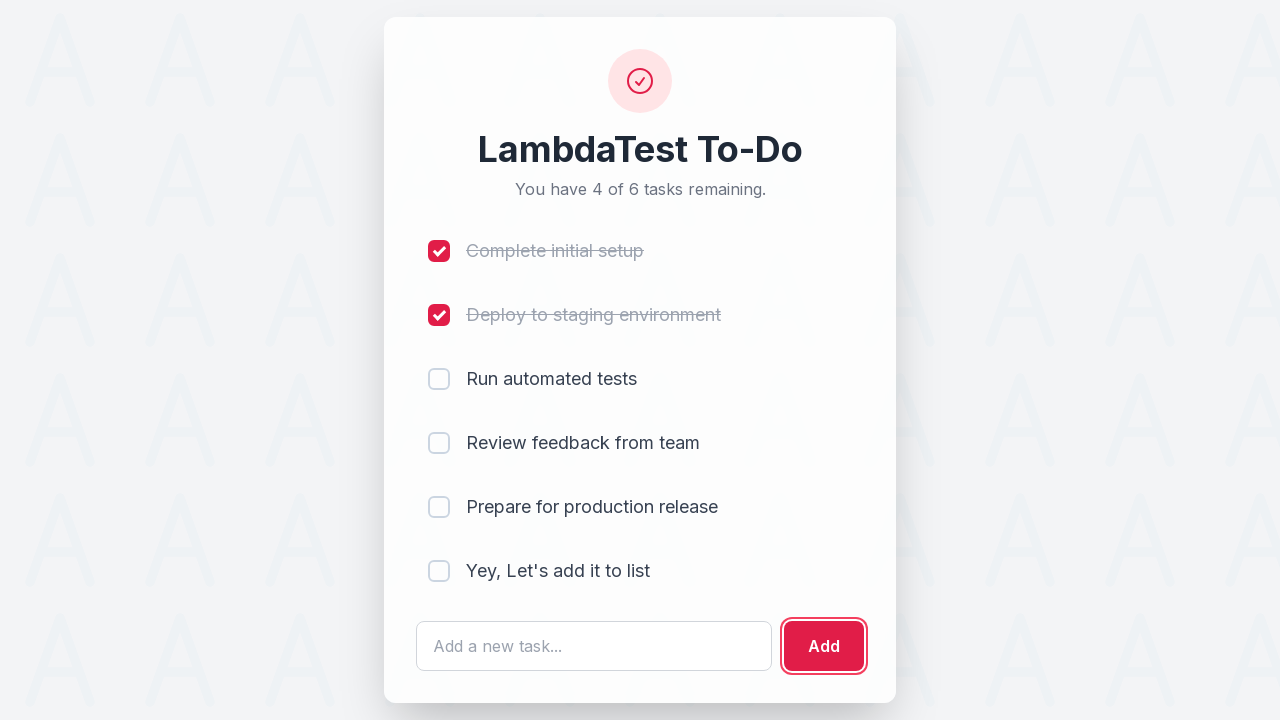

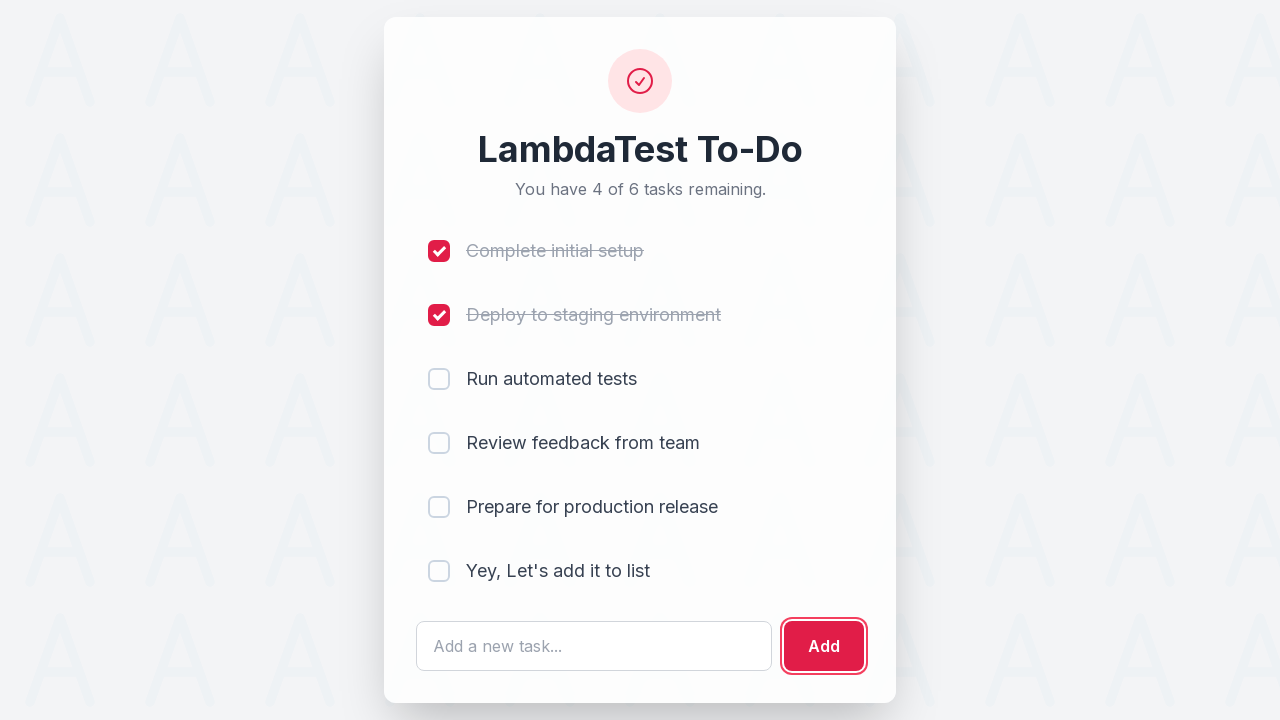